Navigates to a page, clicks a link identified by a mathematically calculated text value, then fills out a form with personal information (first name, last name, city, country) and submits it.

Starting URL: http://suninjuly.github.io/find_link_text

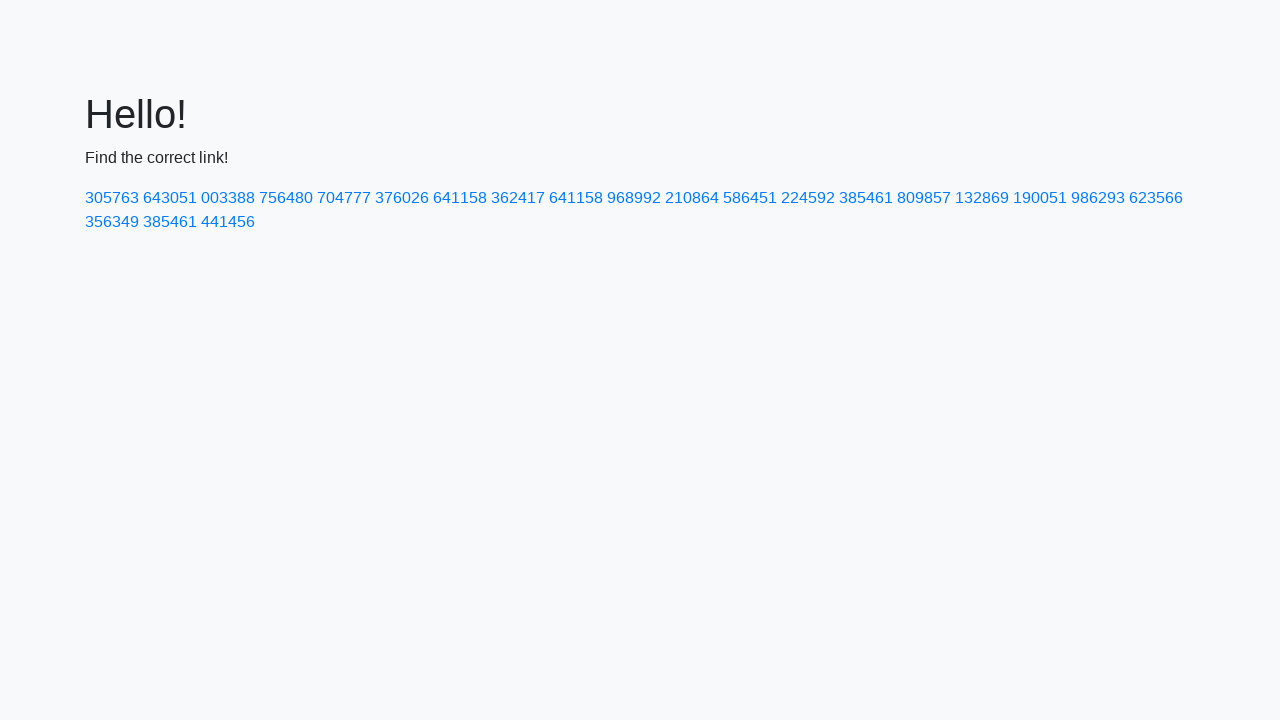

Clicked link with mathematically calculated text value: 224592 at (808, 198) on text=224592
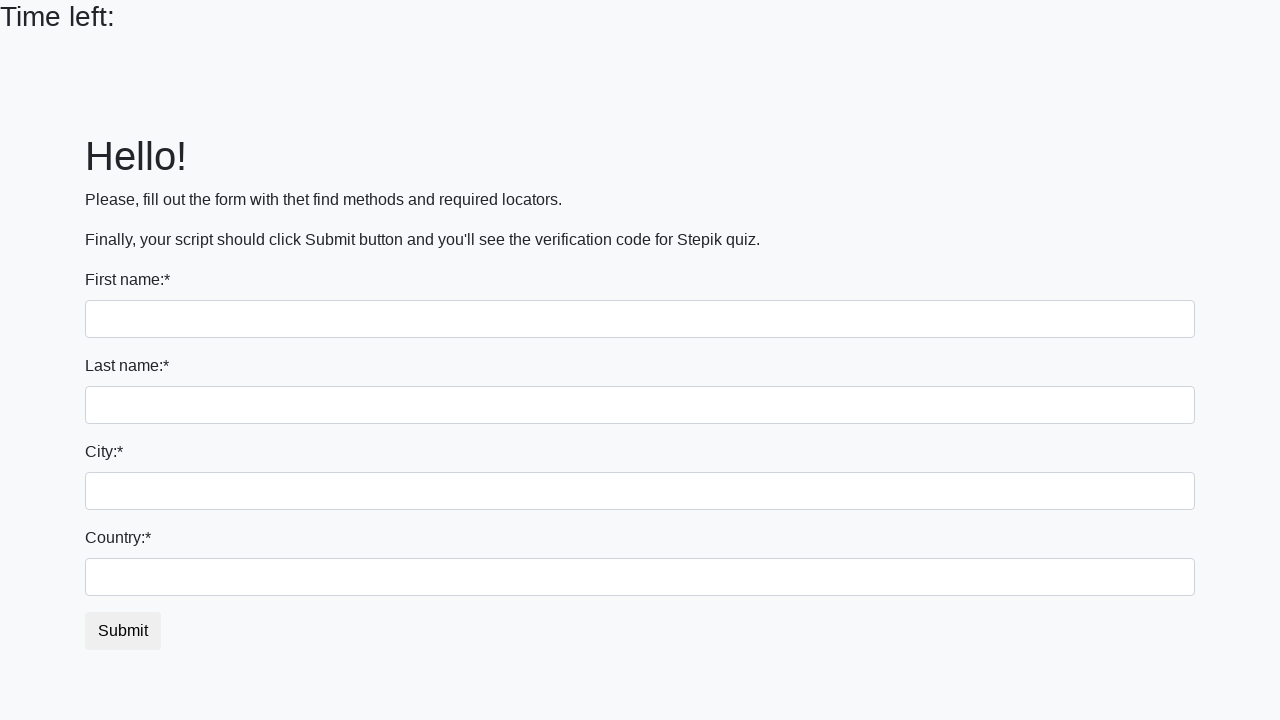

Filled in first name field with 'Ivan' on input
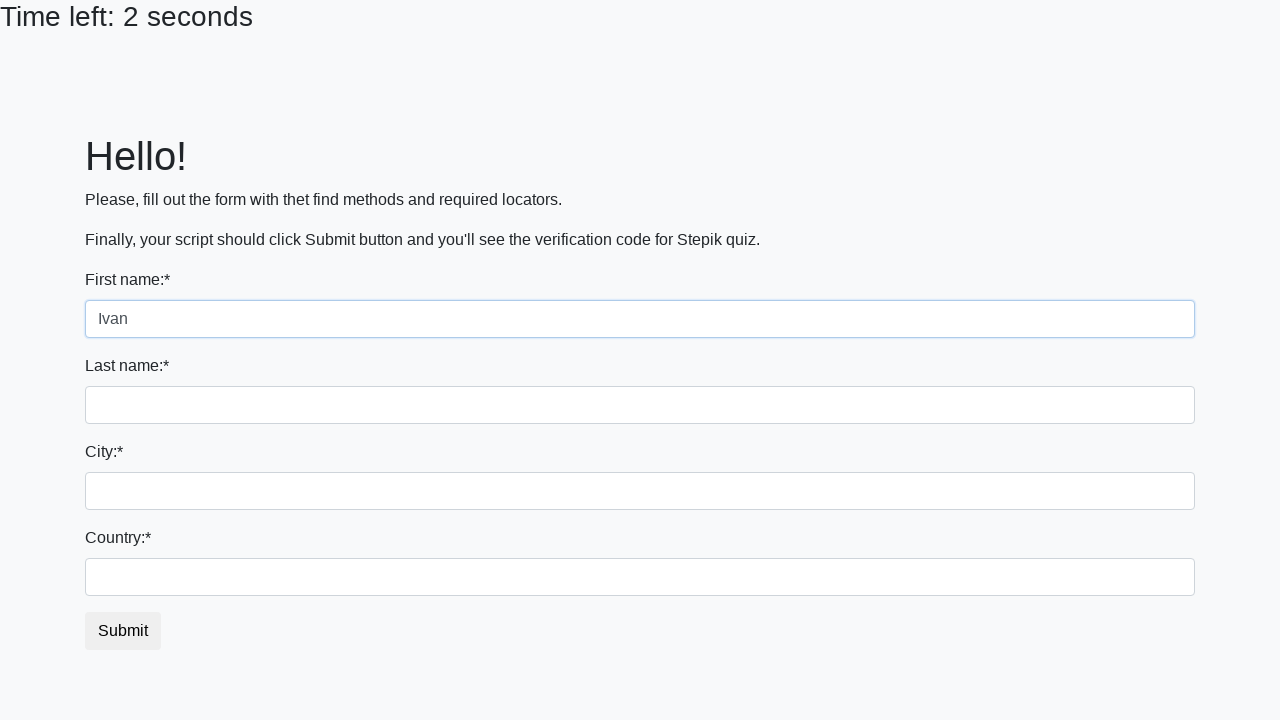

Filled in last name field with 'Petrov' on input[name='last_name']
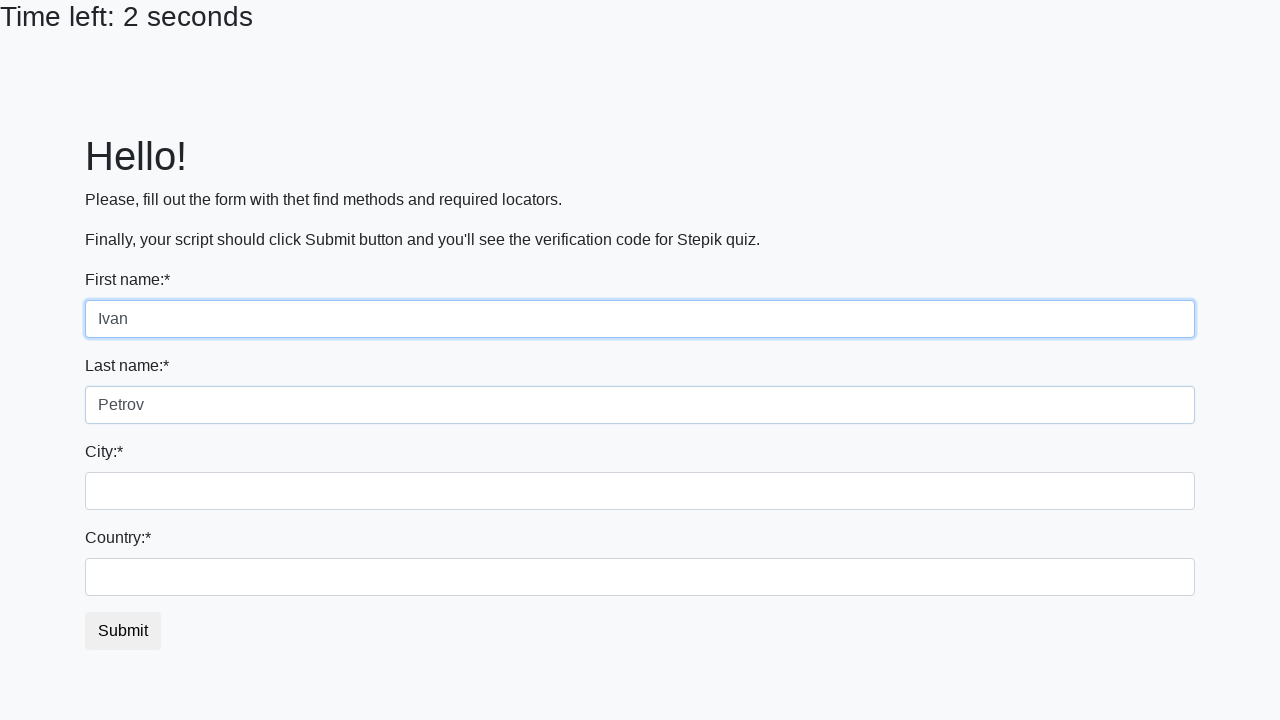

Filled in city field with 'Smolensk' on .city
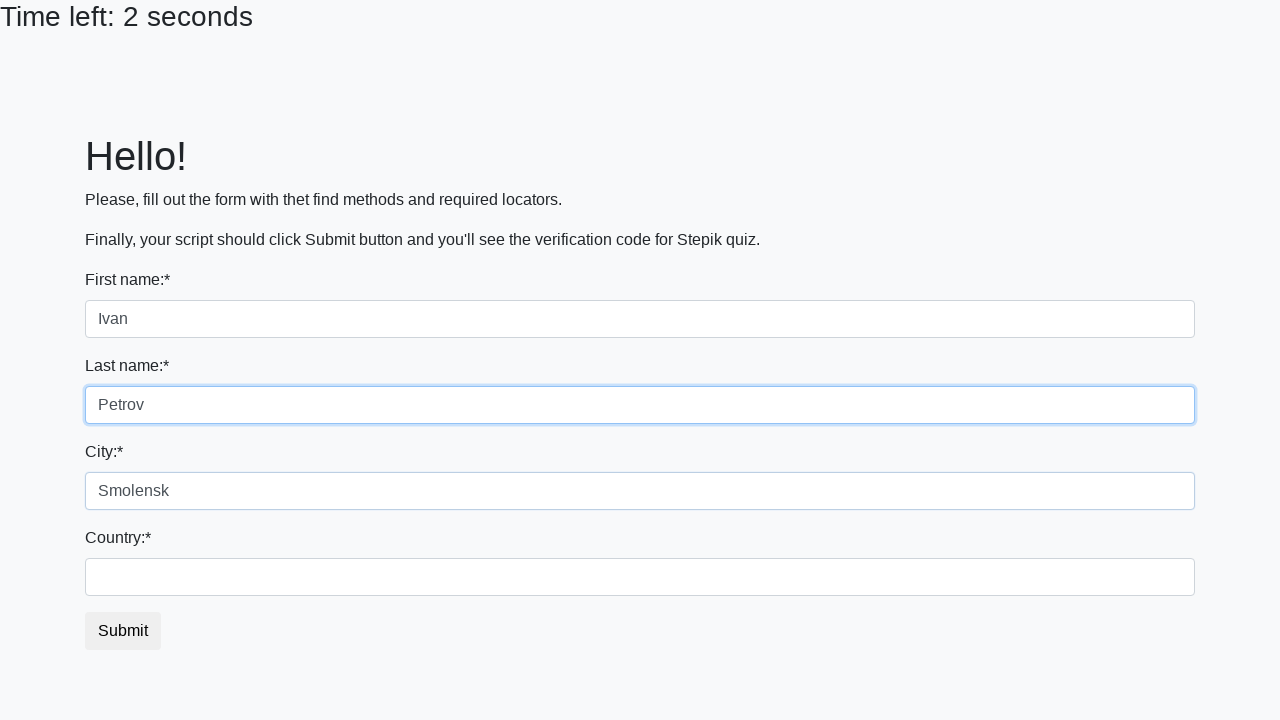

Filled in country field with 'Russia' on #country
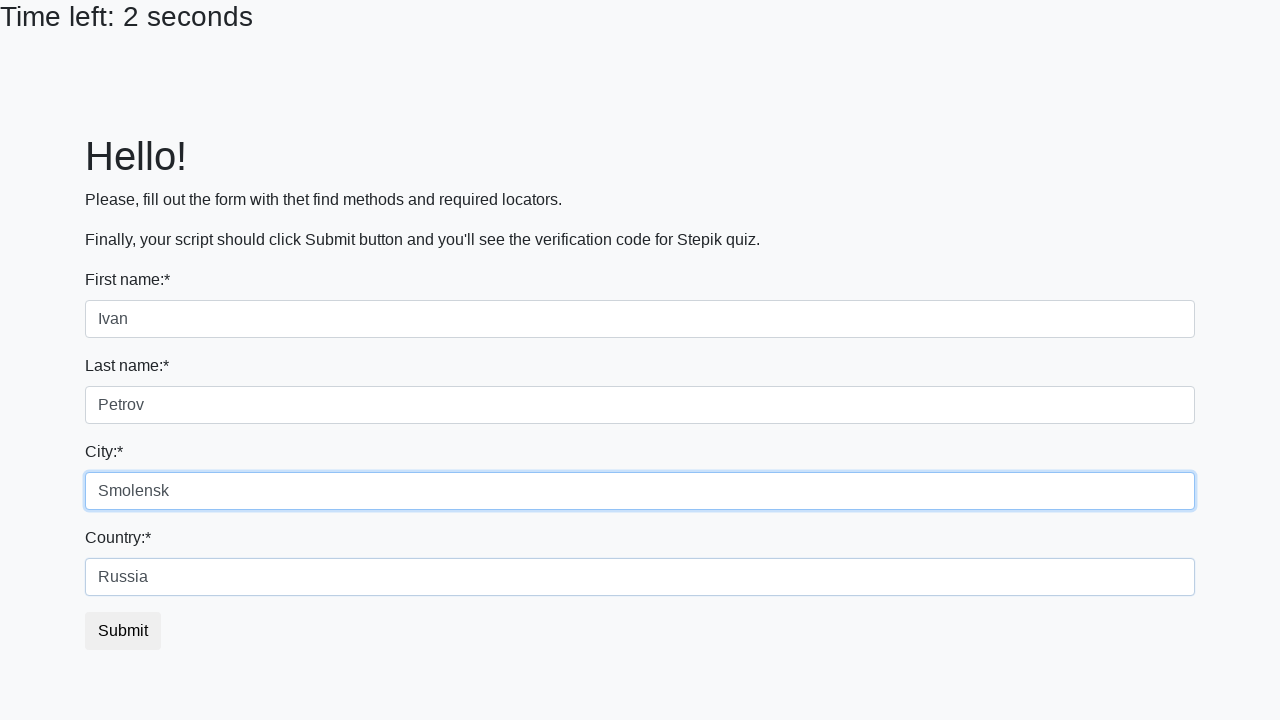

Clicked submit button to complete form submission at (123, 631) on button.btn
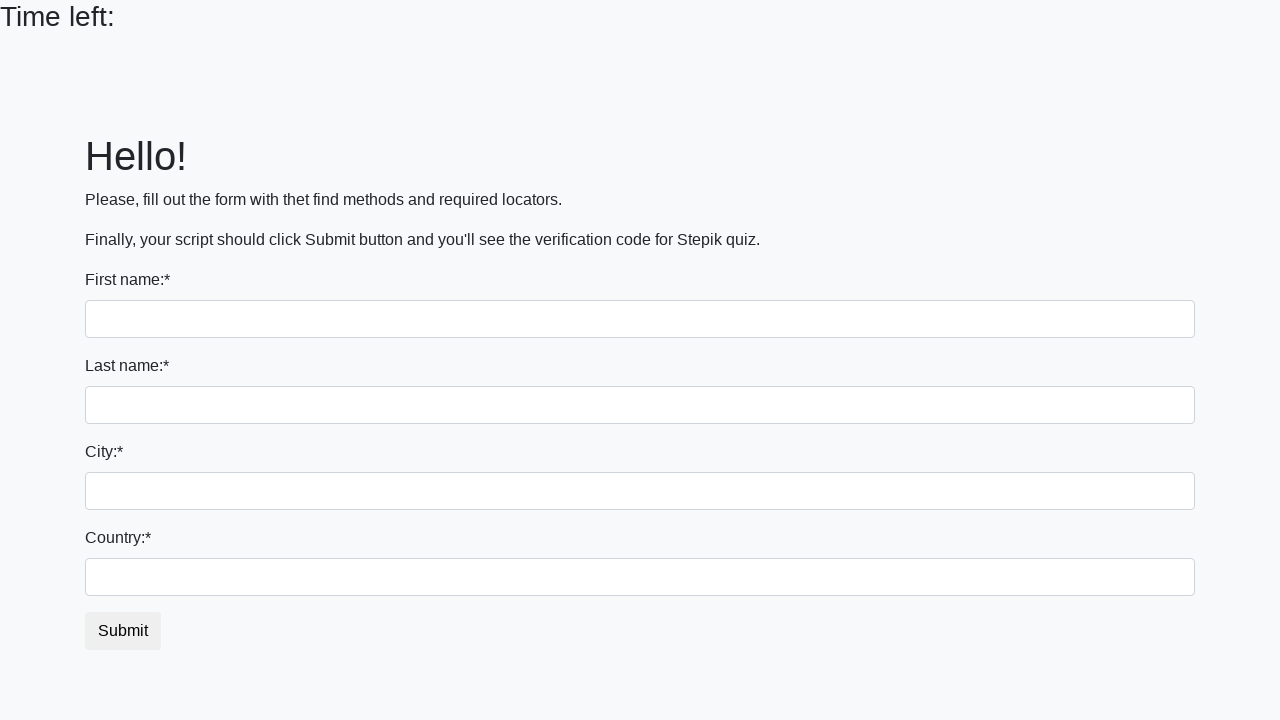

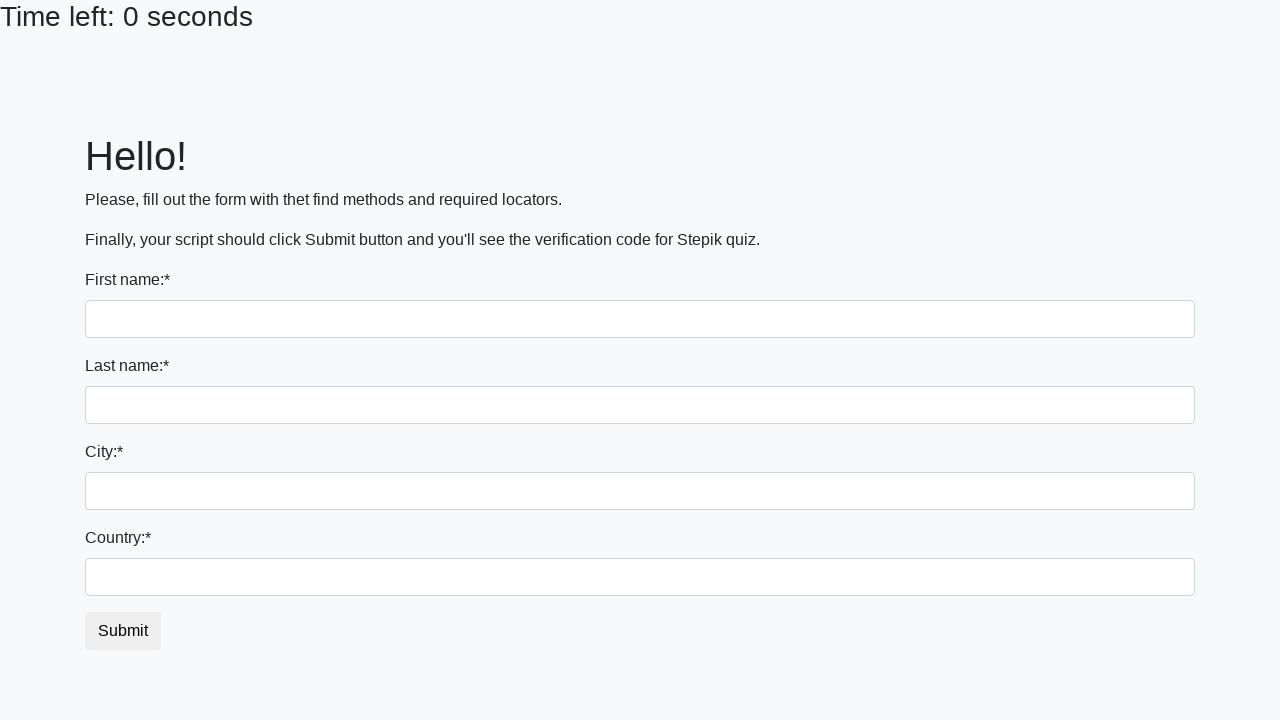